Navigates to the FreeCRM homepage and verifies the page loads successfully

Starting URL: https://classic.freecrm.com/index.html

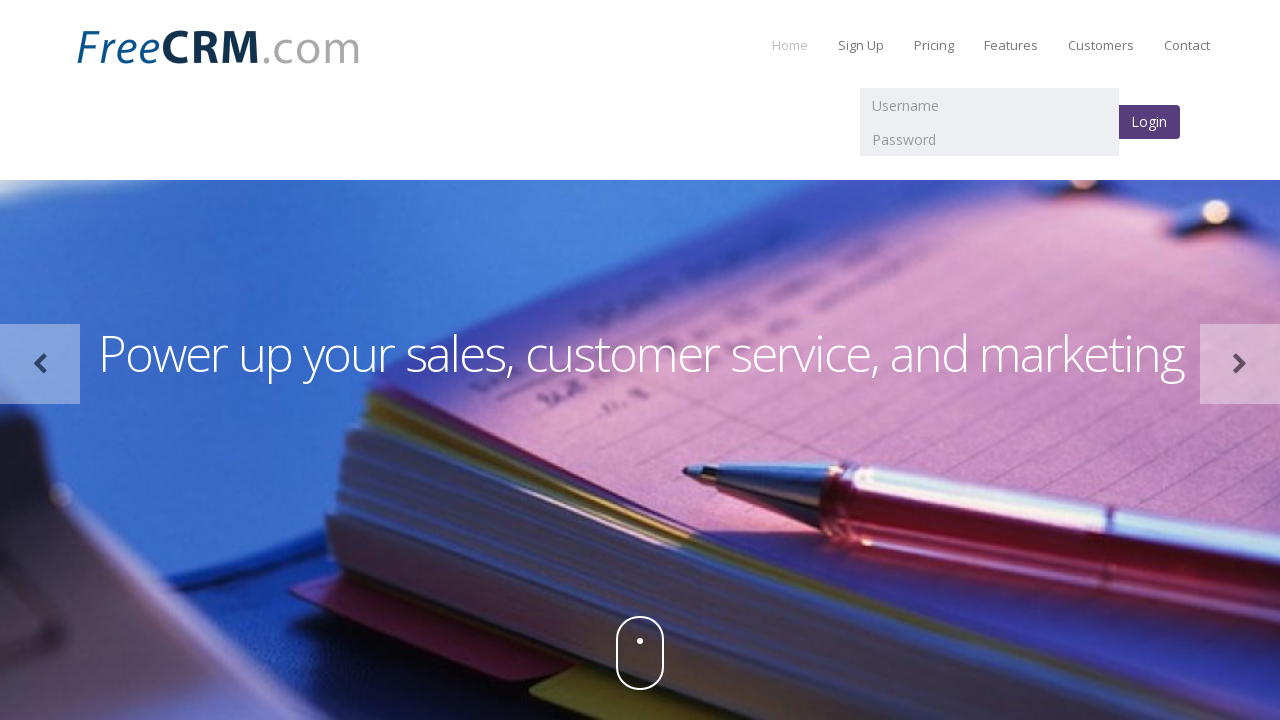

FreeCRM homepage loaded successfully - DOM content ready
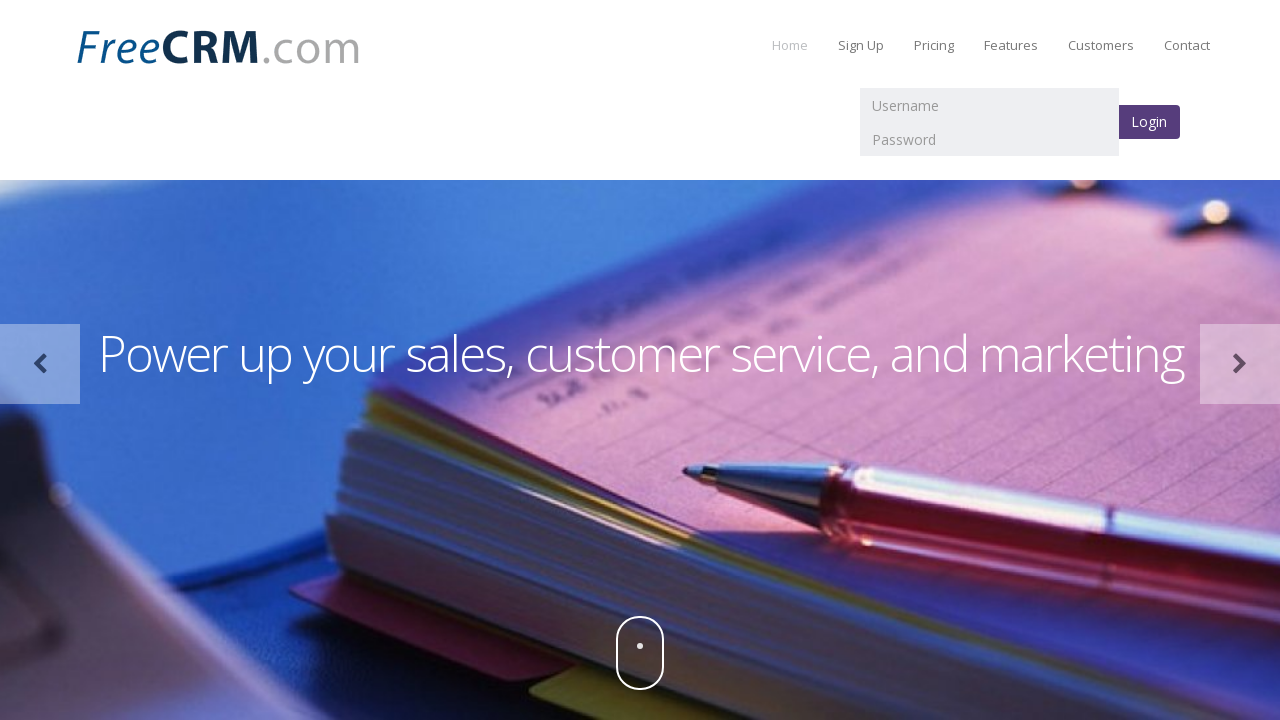

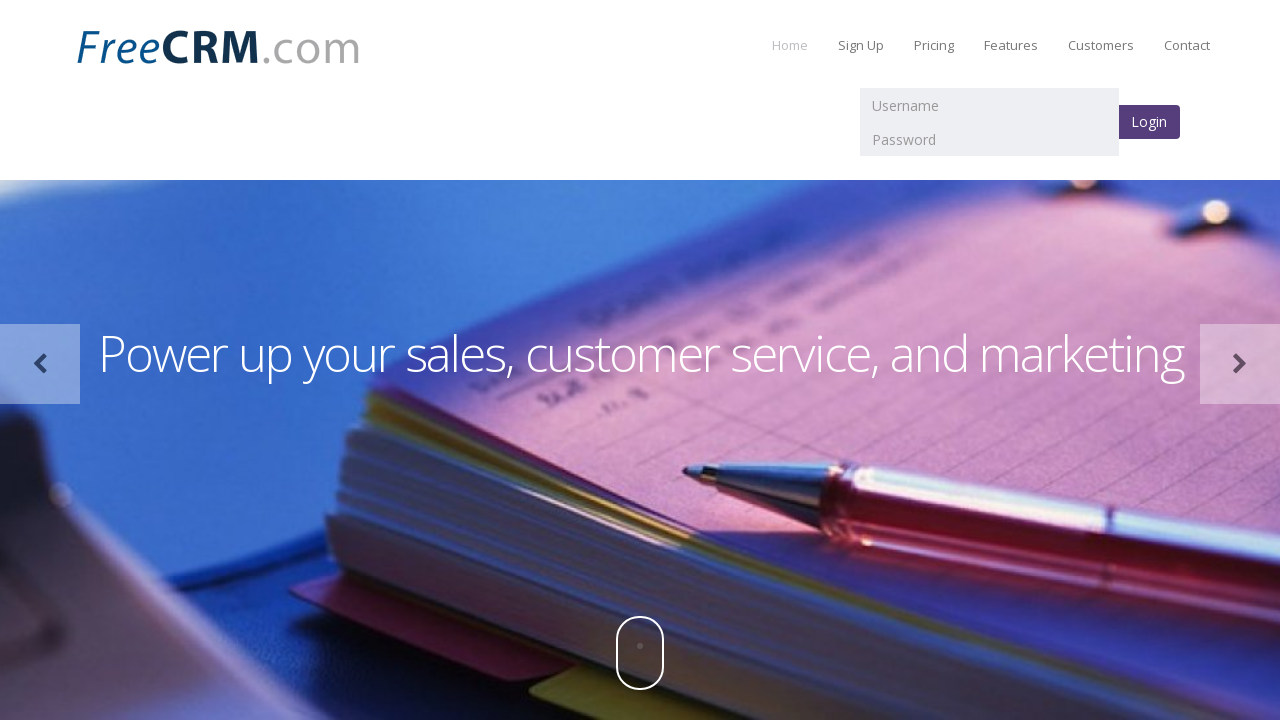